Tests multiple window handling by clicking a link that opens a new browser window, switching to that new window, and verifying the content displayed in the new window.

Starting URL: https://the-internet.herokuapp.com/windows

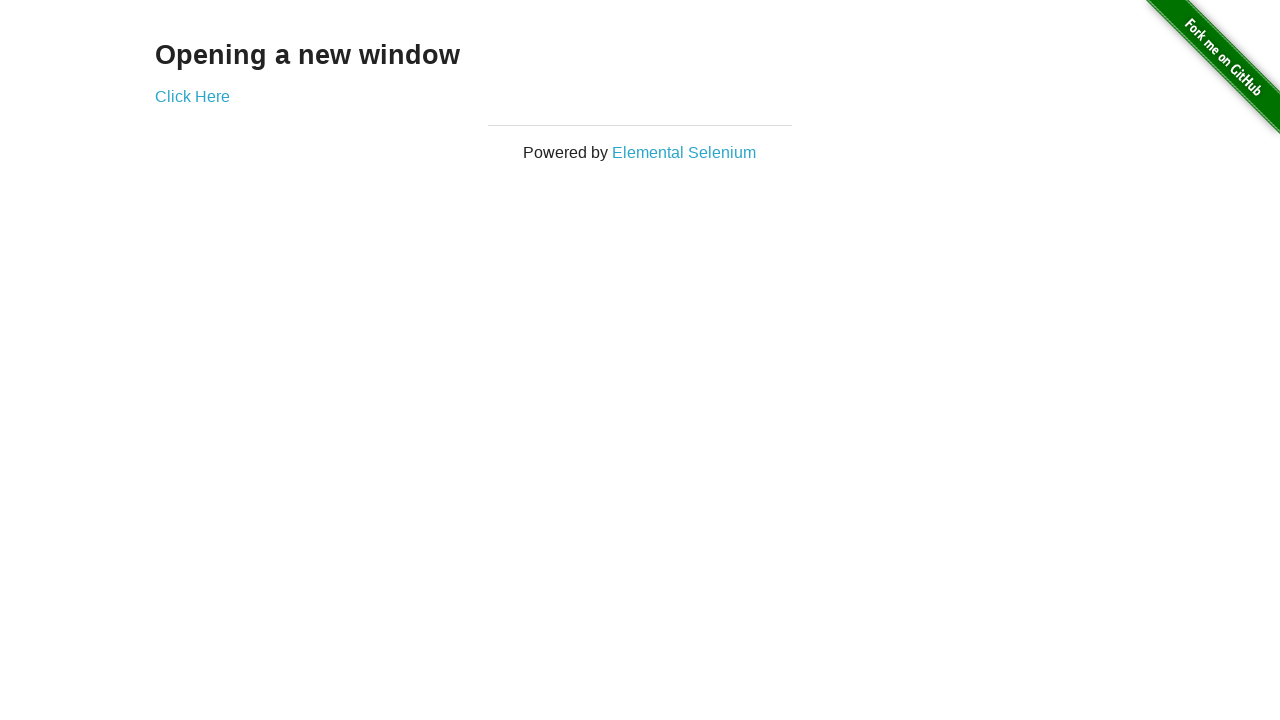

Clicked 'Click Here' link to open new window at (192, 96) on text=Click Here
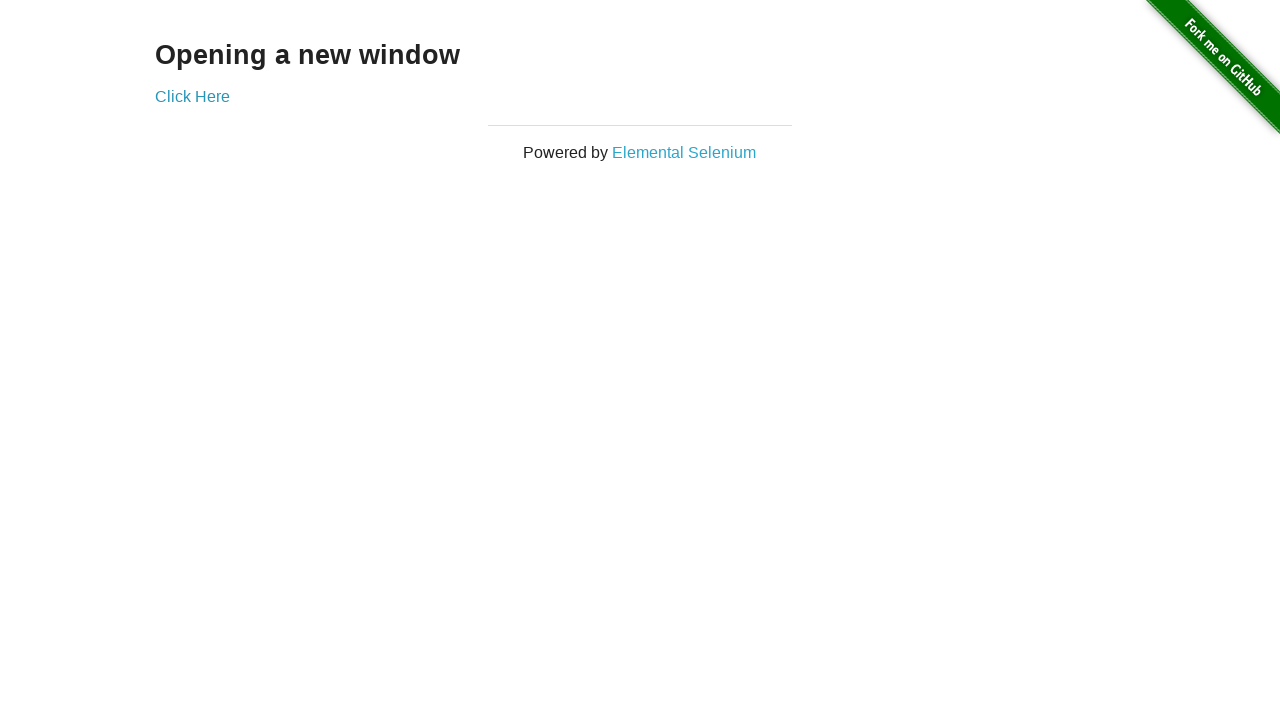

New window/page object captured
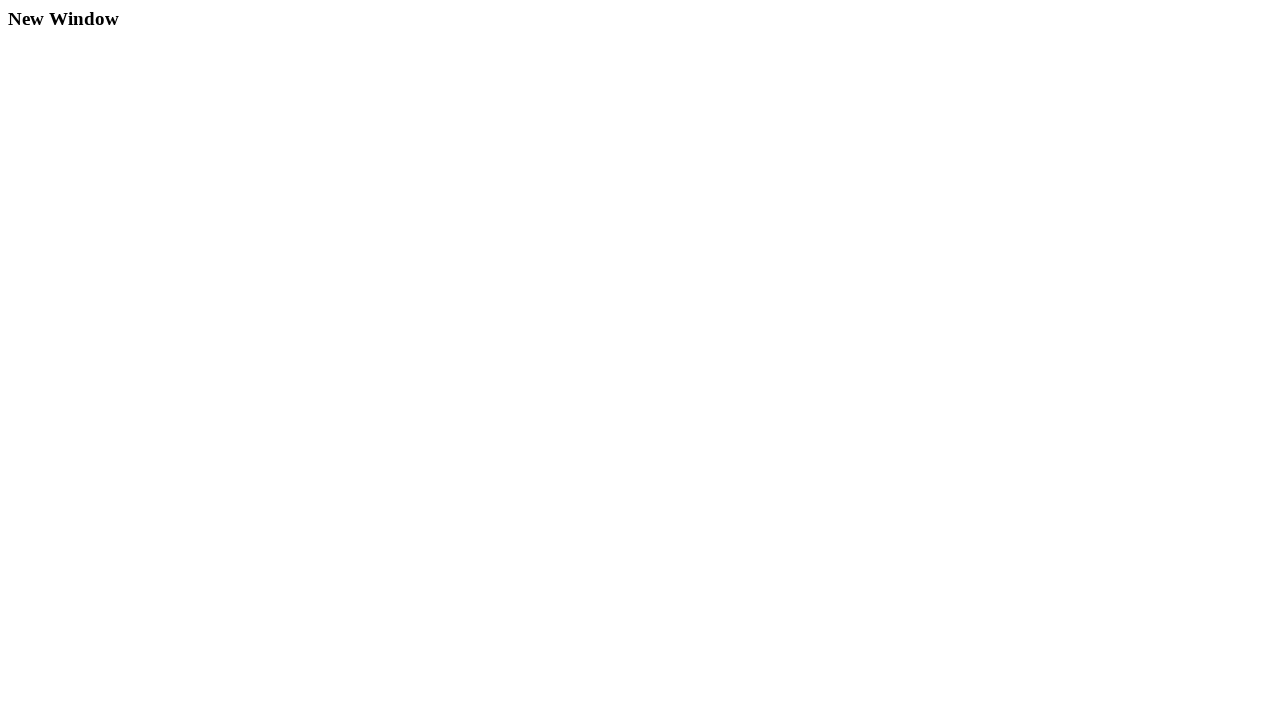

New page finished loading
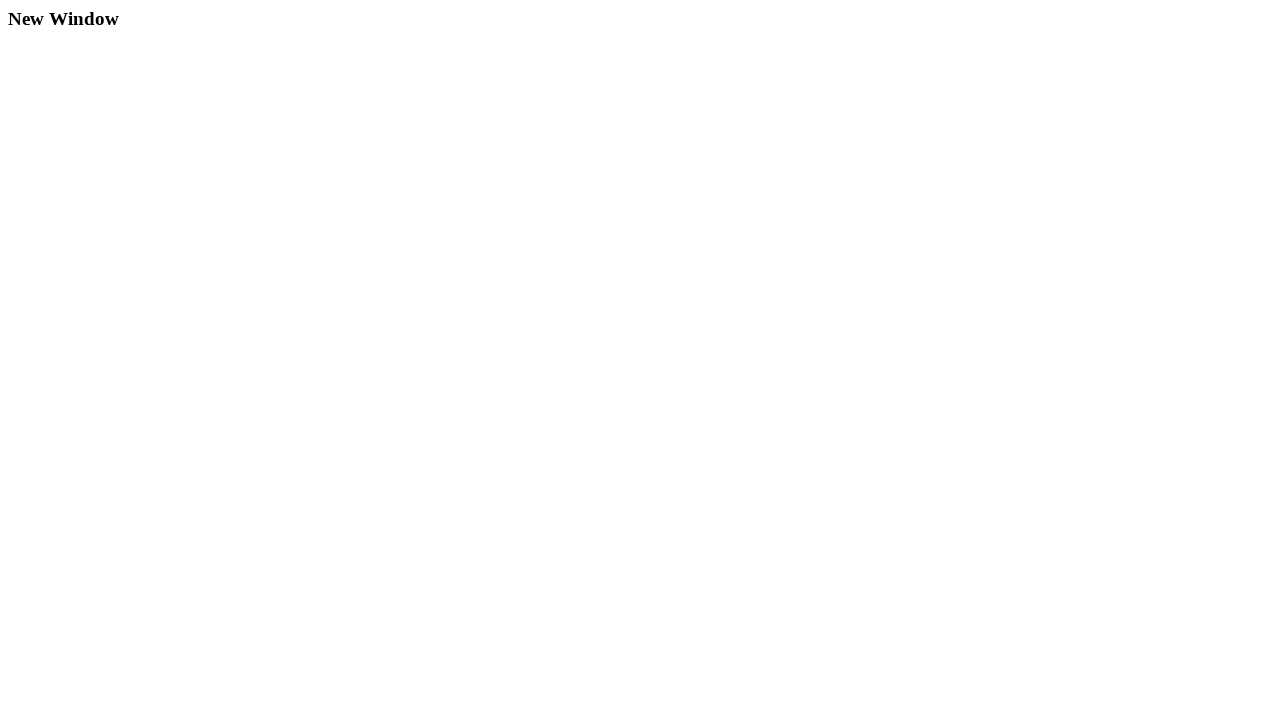

Located div.example element in new window
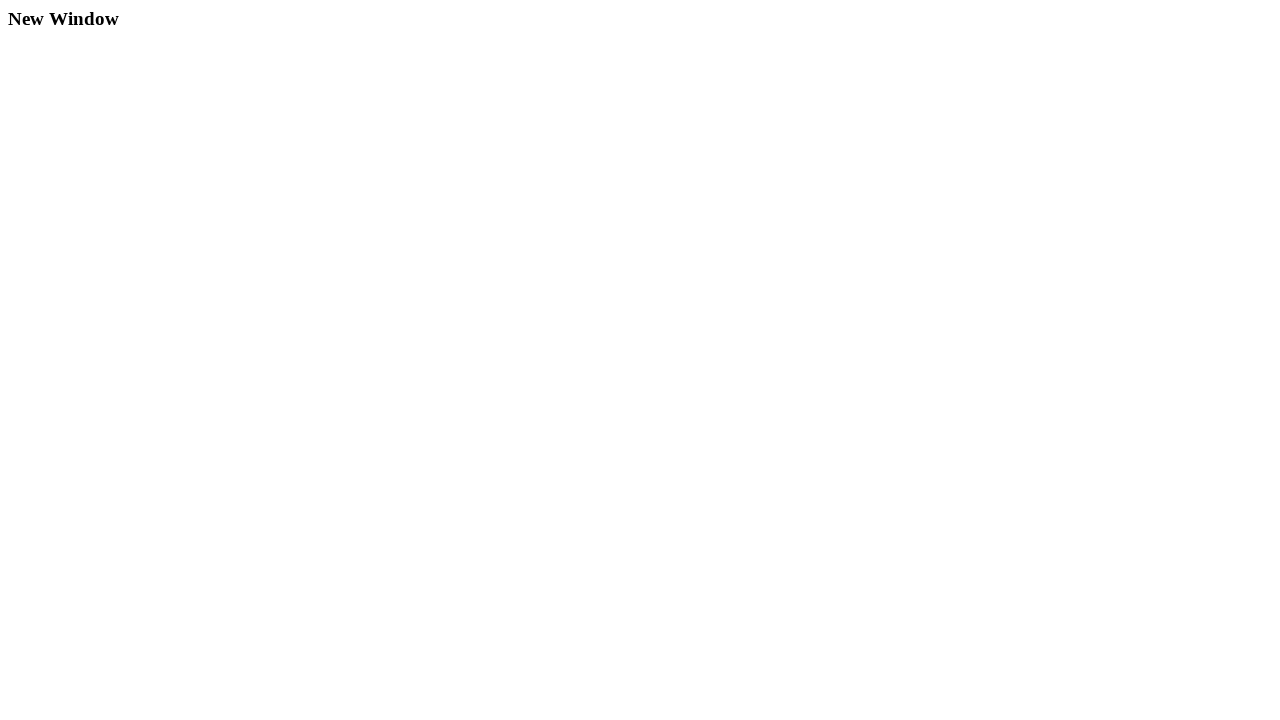

Retrieved text content from div.example element
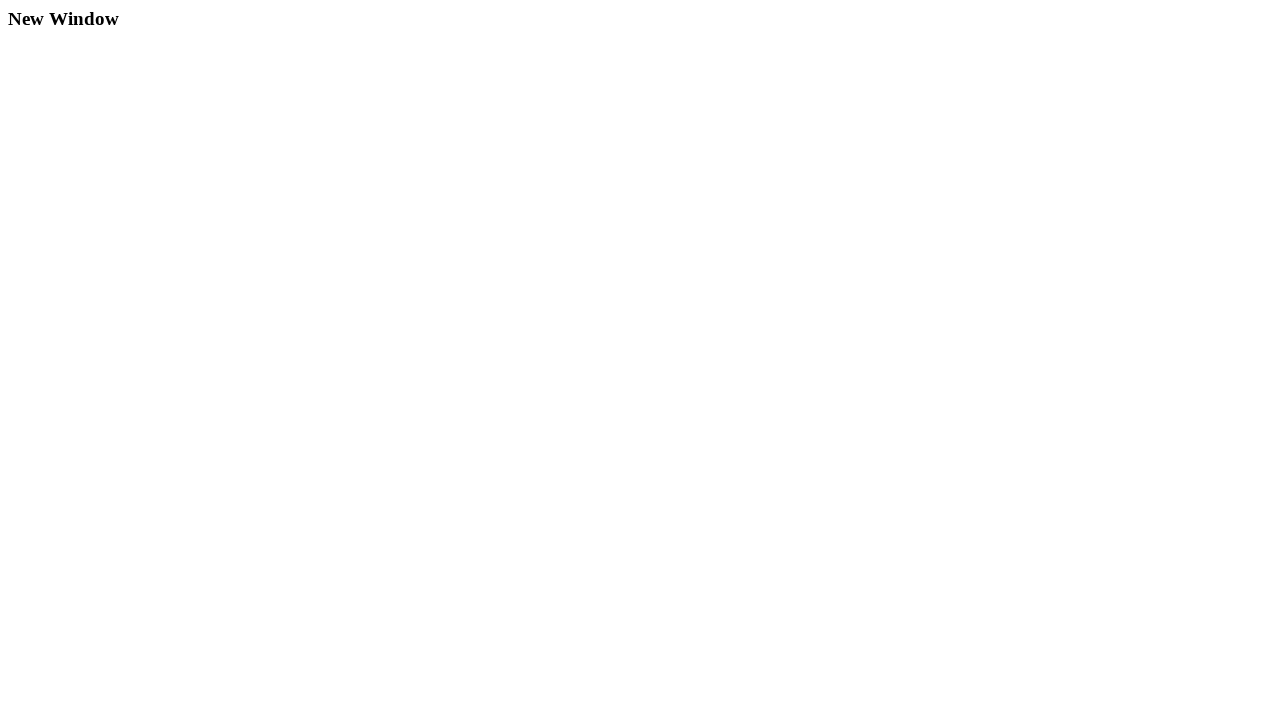

Verified that 'New Window' text is present in new window content
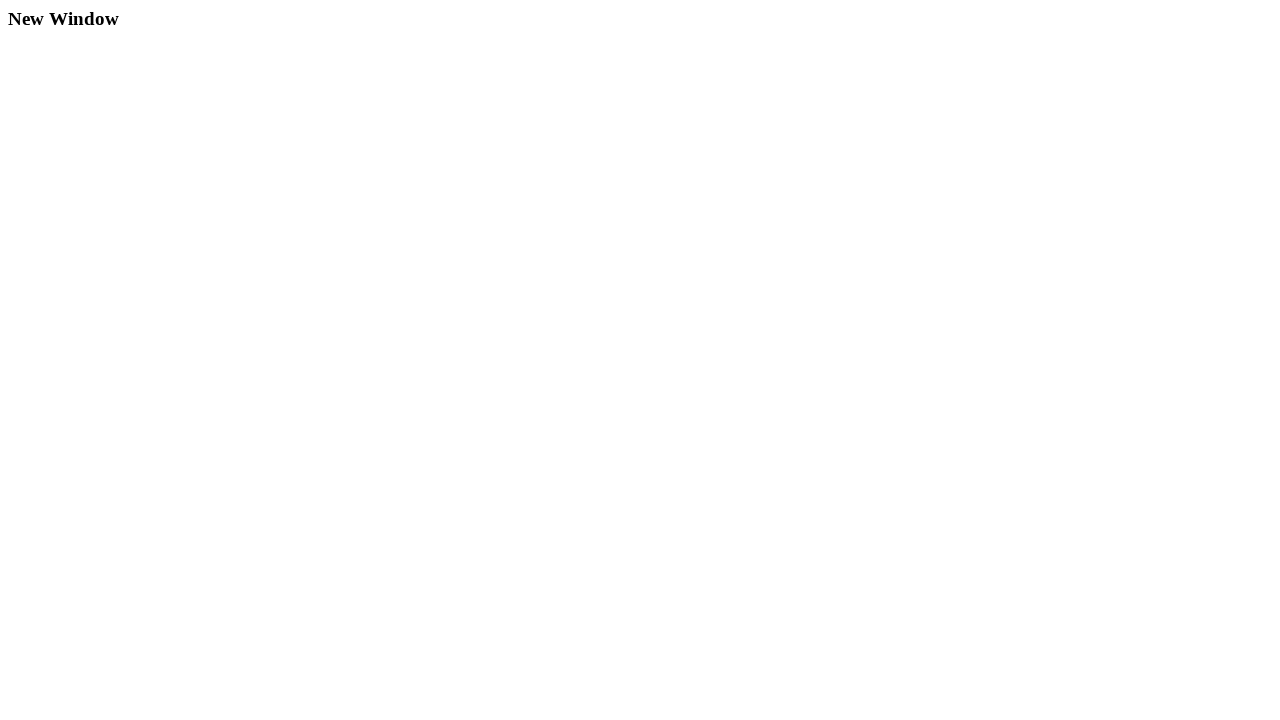

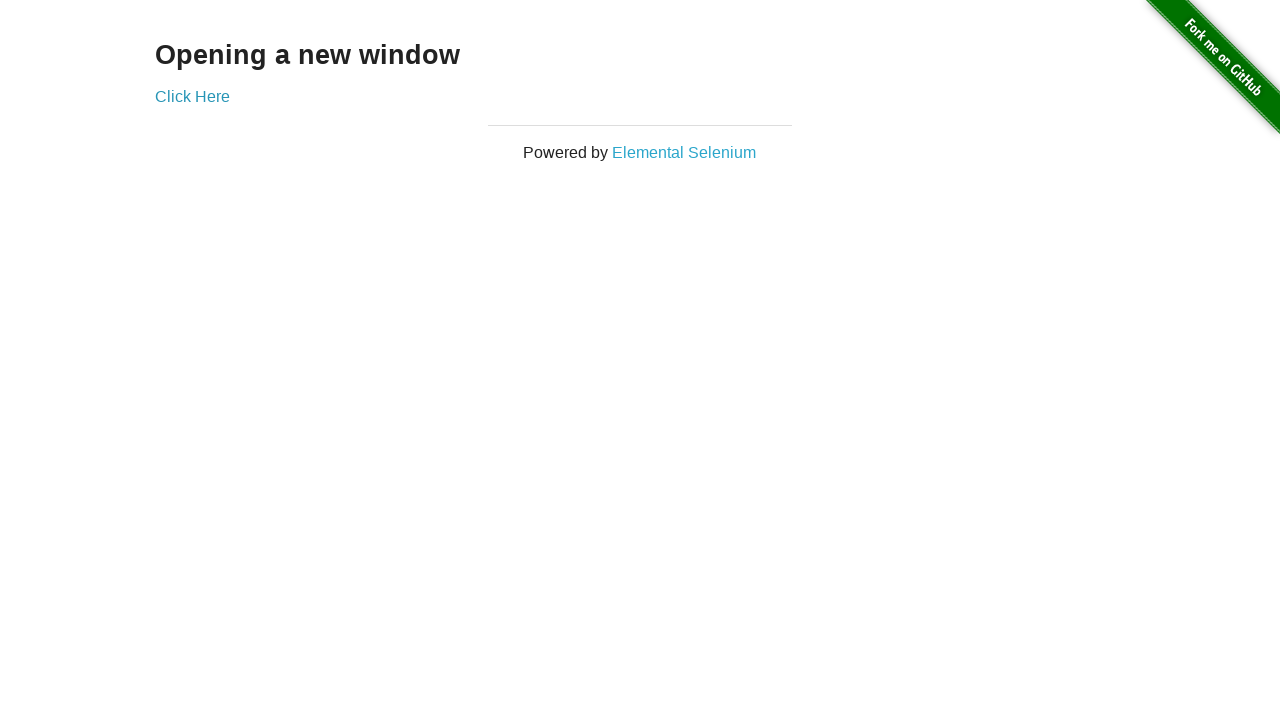